Tests various UI controls on a form including dropdown selection, radio button clicks, and checkbox interactions without actually submitting login credentials

Starting URL: https://rahulshettyacademy.com/loginpagePractise/

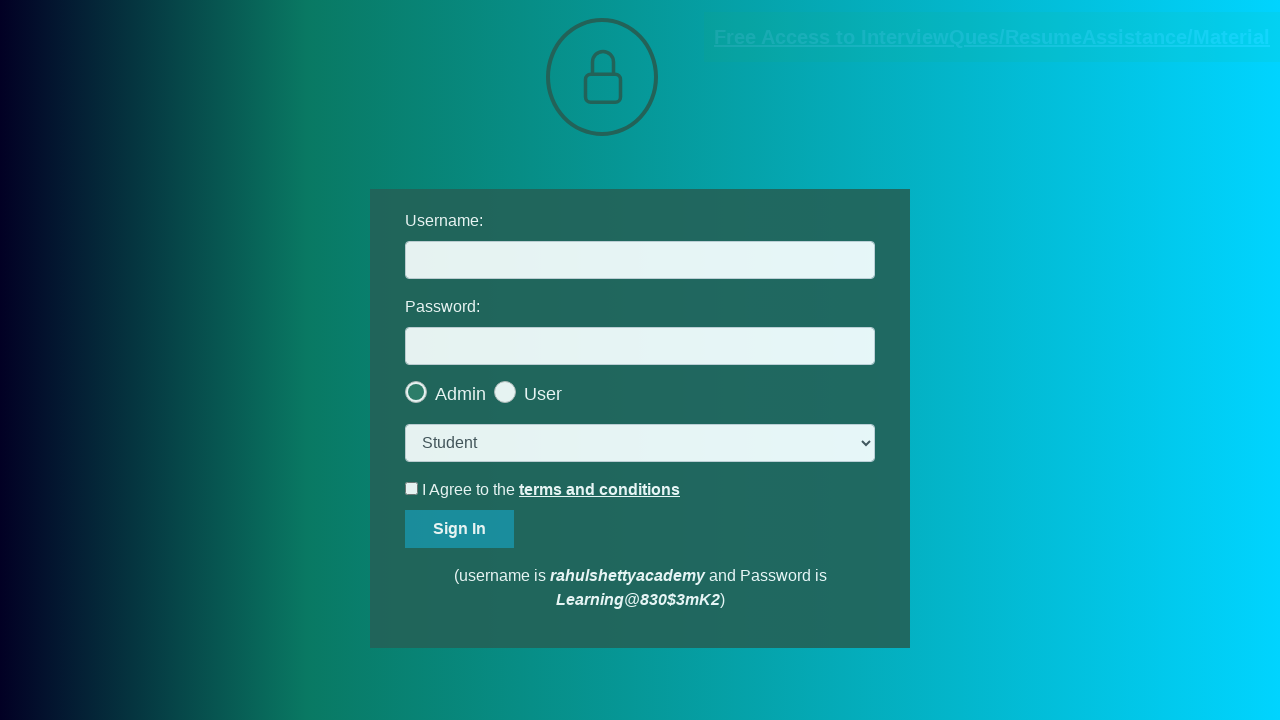

Selected 'consult' option from dropdown menu on select.form-control
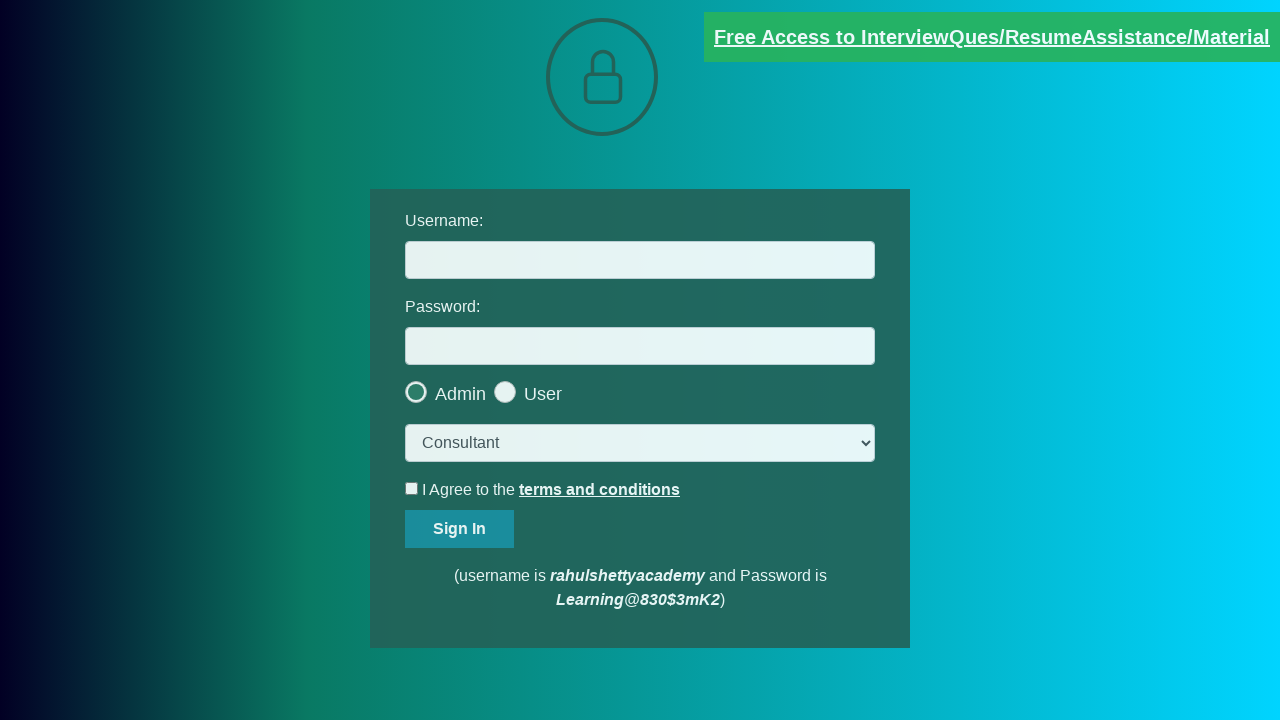

Clicked the last radio button option at (543, 394) on .radiotextsty >> nth=-1
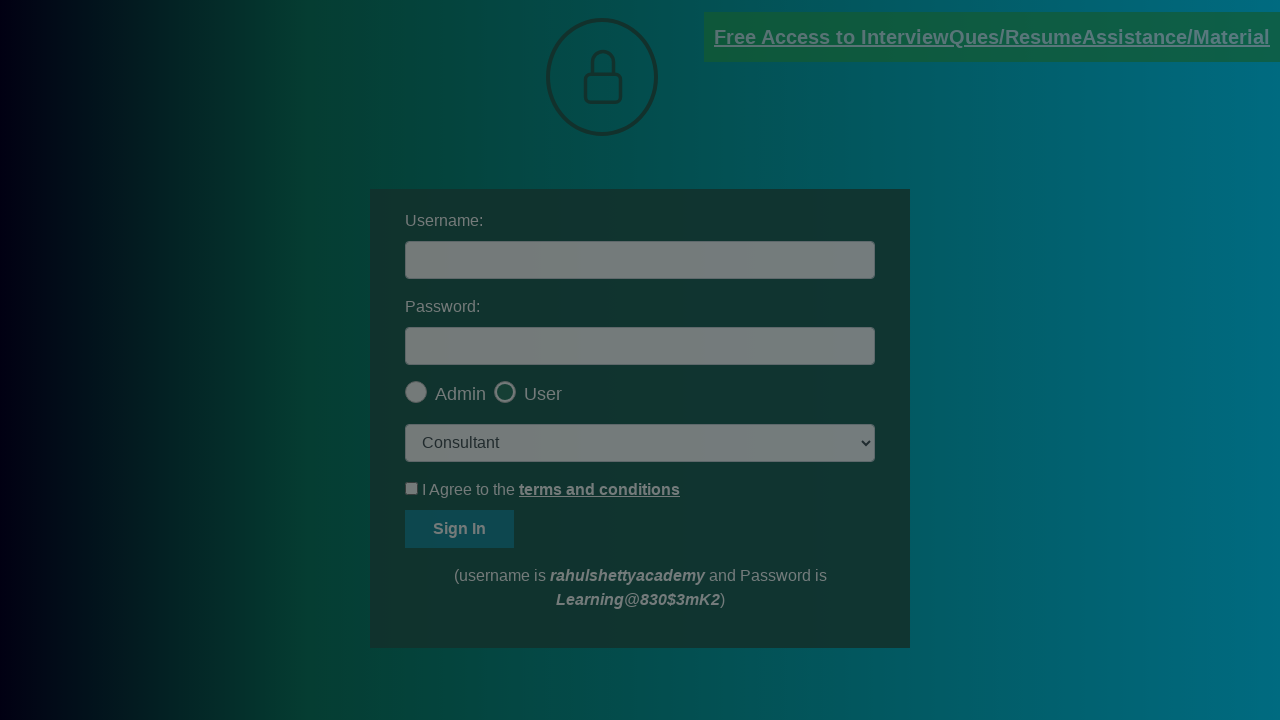

Clicked okay button on modal at (698, 144) on #okayBtn
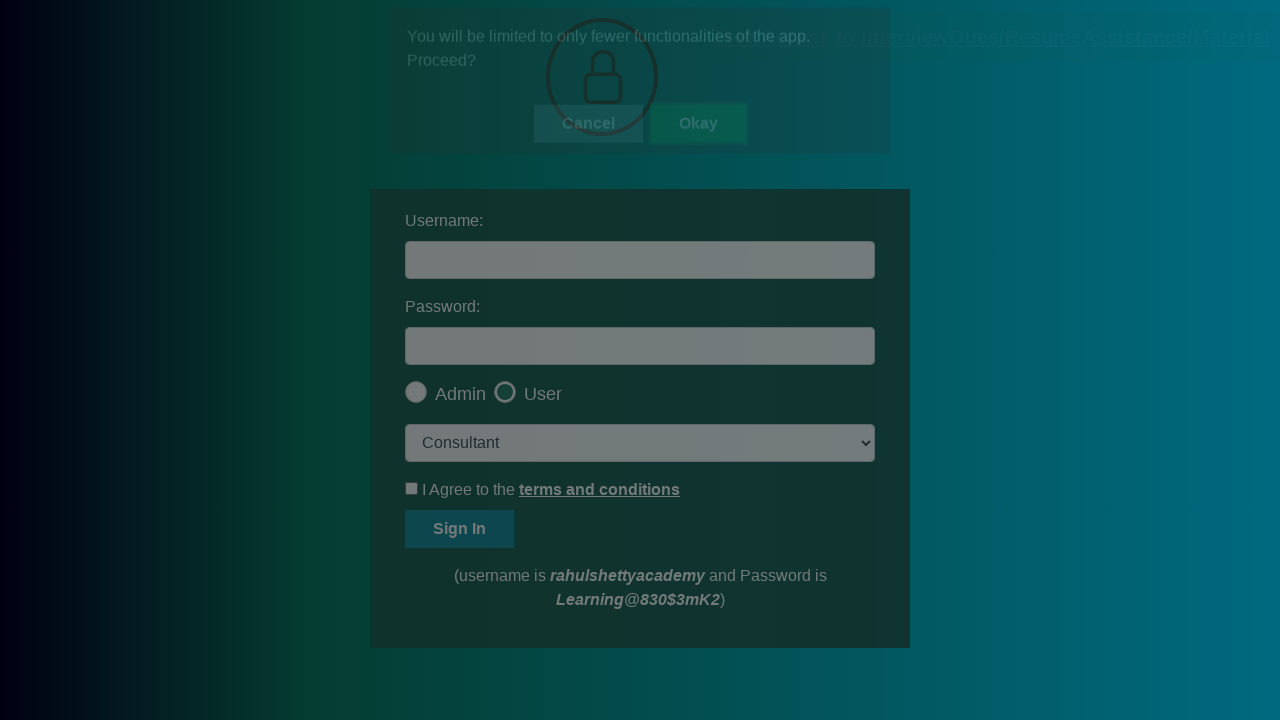

Clicked terms checkbox to check it at (412, 488) on #terms
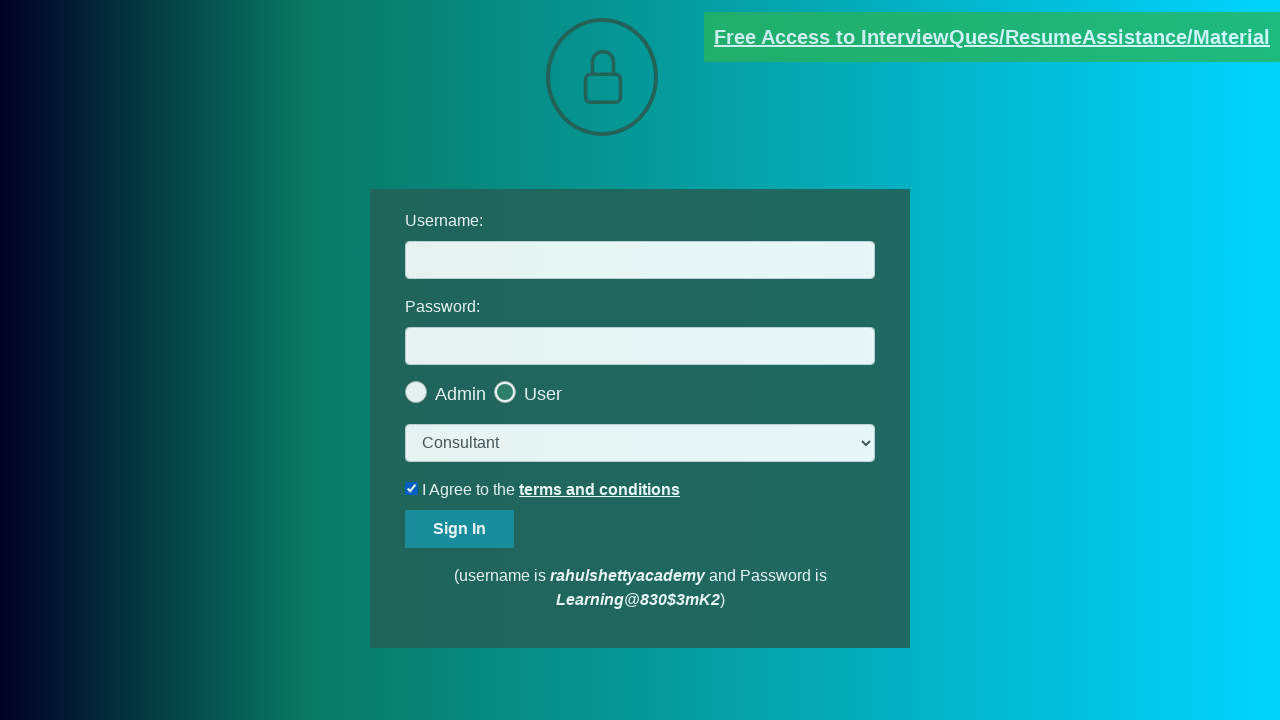

Unchecked the terms checkbox at (412, 488) on #terms
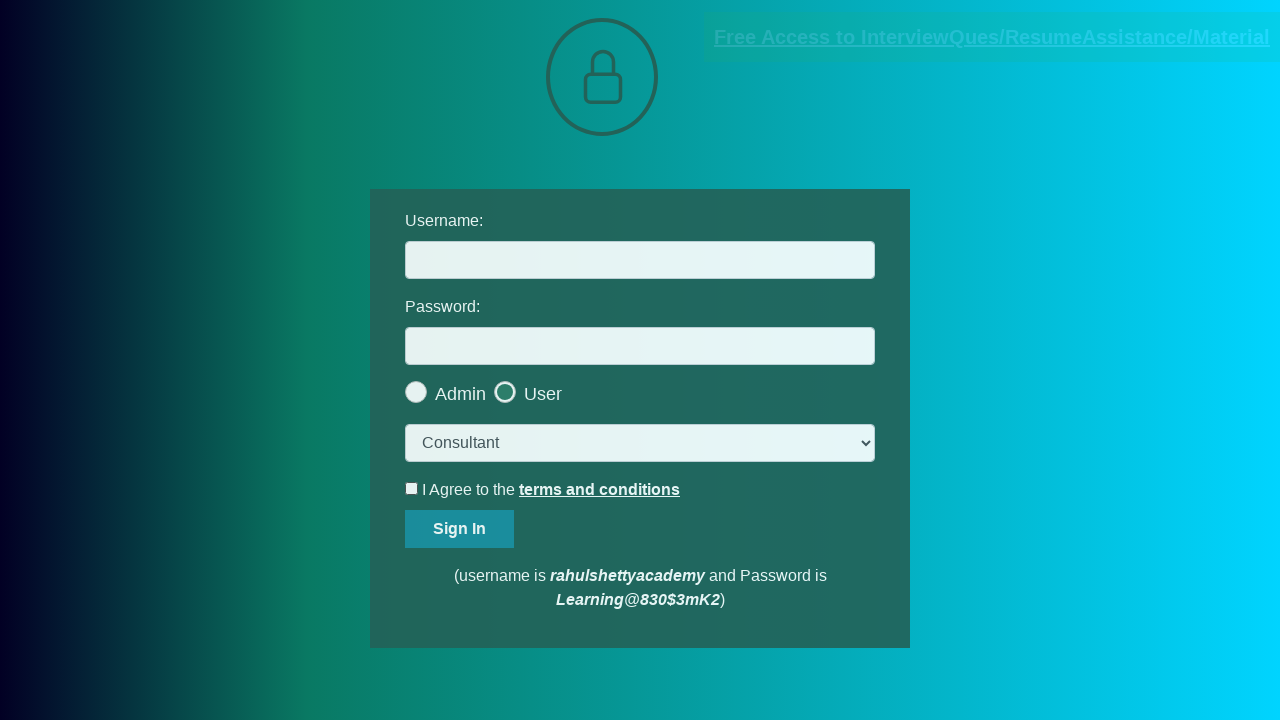

Verified document link with 'documents-request' attribute is present
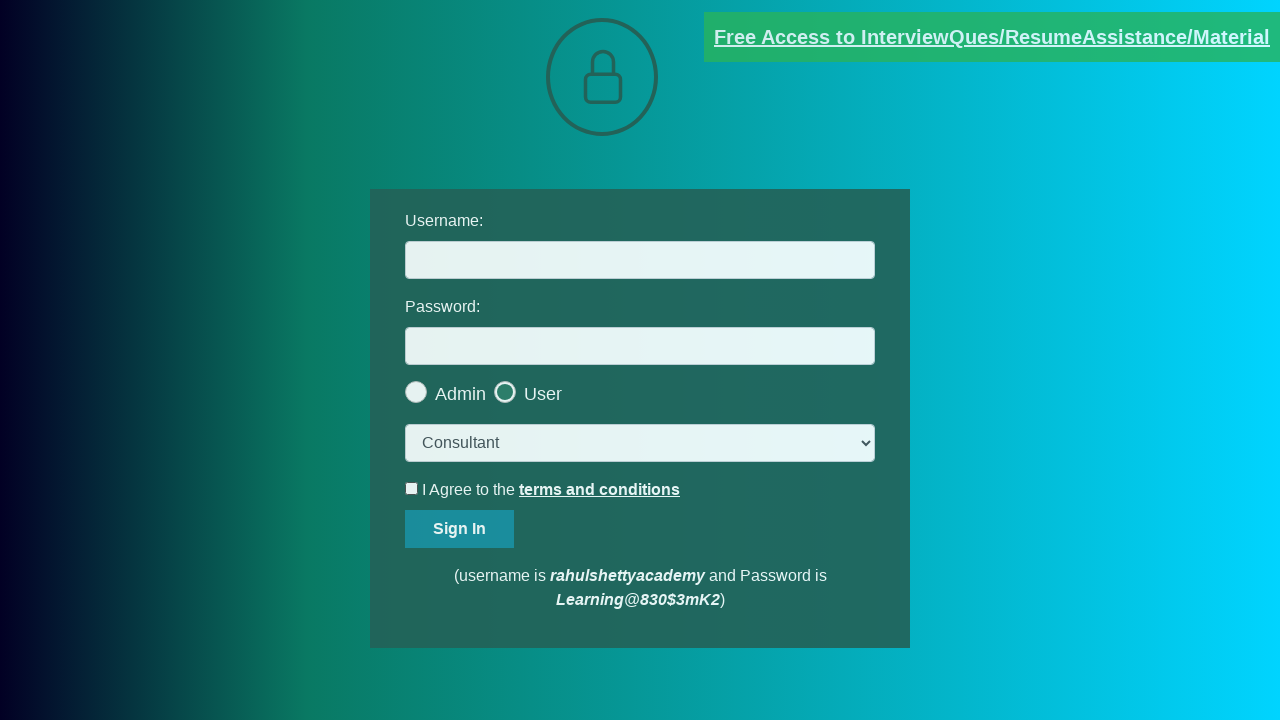

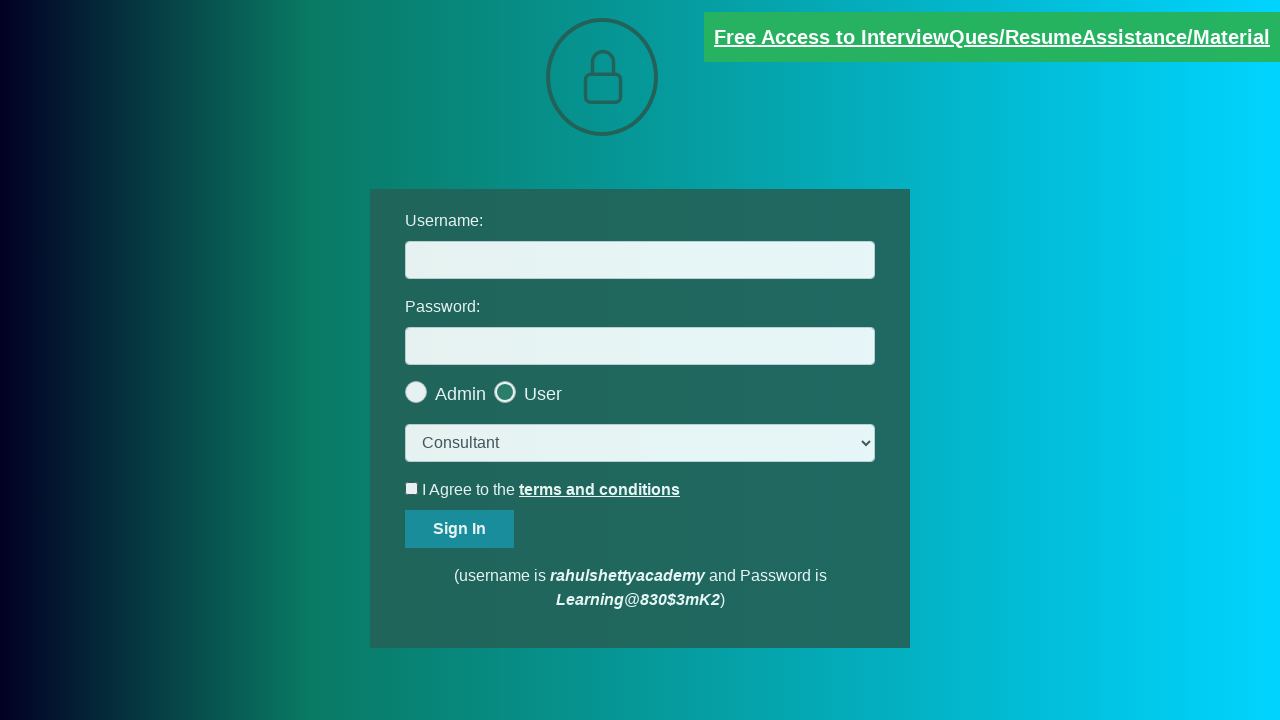